Tests interacting with frames using frameLocator method, including handling nested frame chains

Starting URL: https://www.leafground.com/frame.xhtml

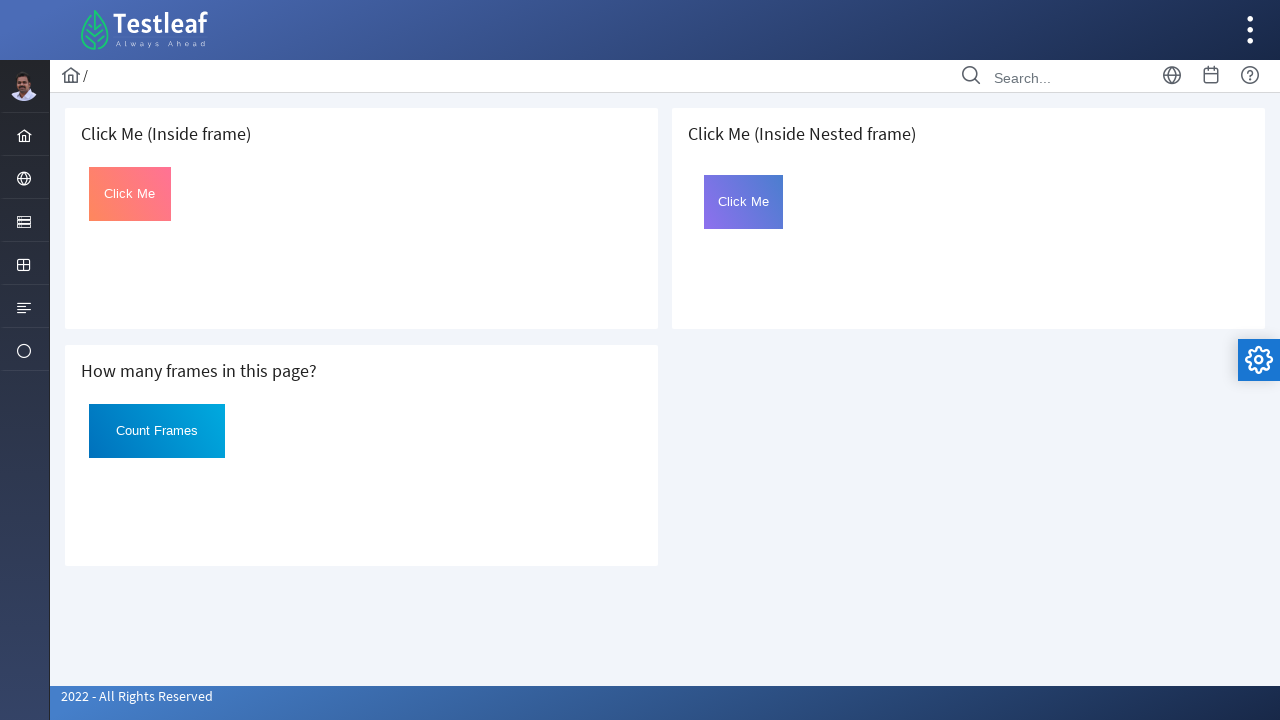

Clicked button in first iframe using frame locator at (130, 194) on iframe >> nth=0 >> internal:control=enter-frame >> #Click
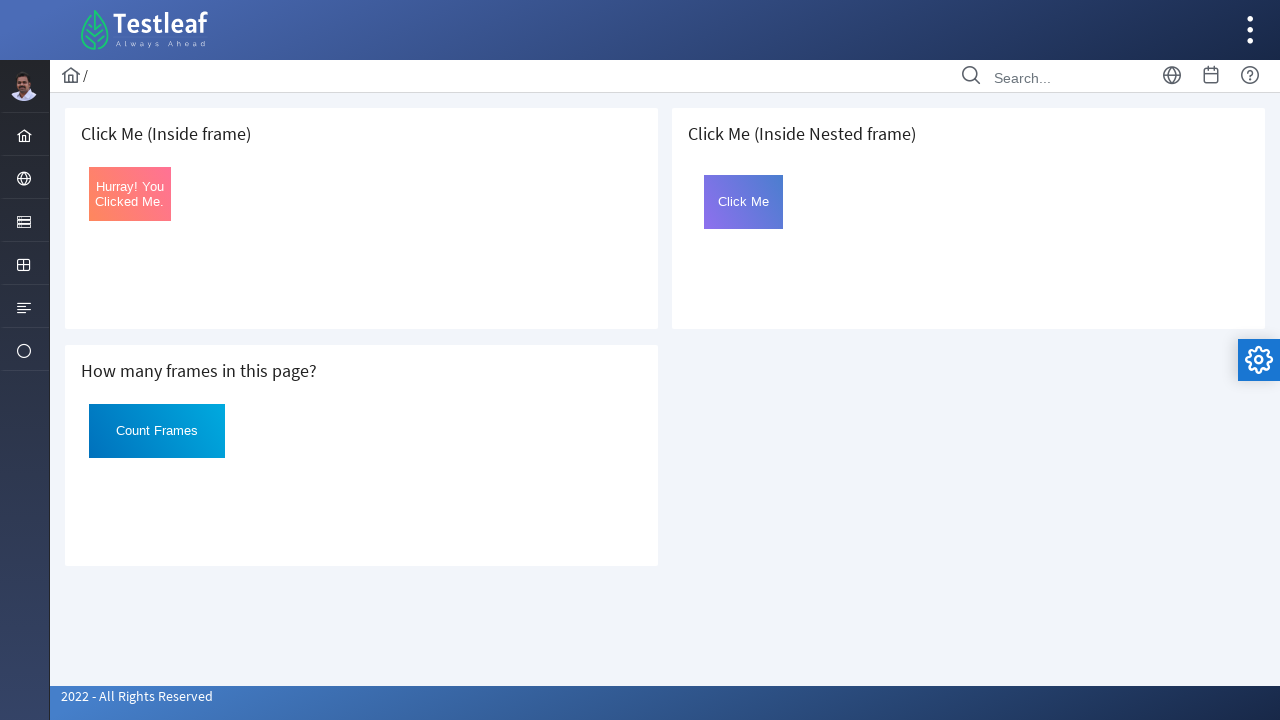

Located card element with nested frame text
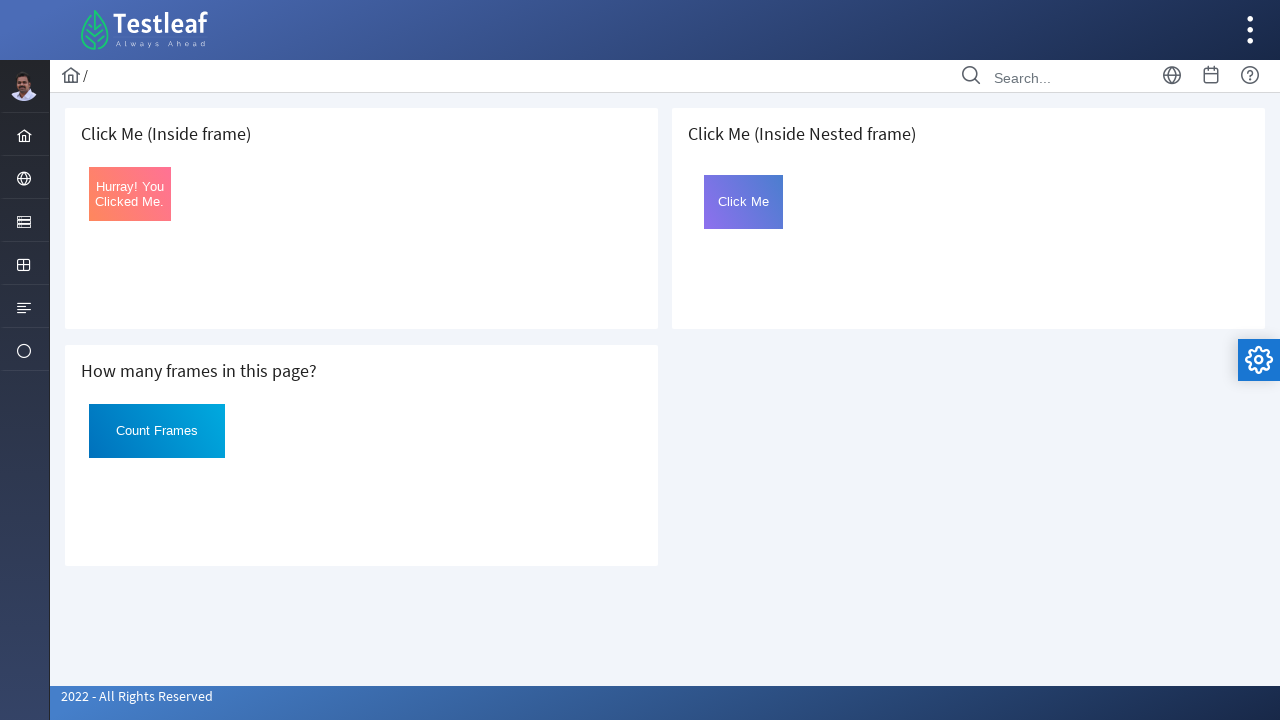

Clicked button inside nested iframe chain at (744, 202) on .card >> internal:has-text=" Click Me (Inside Nested frame)"i >> iframe >> inter
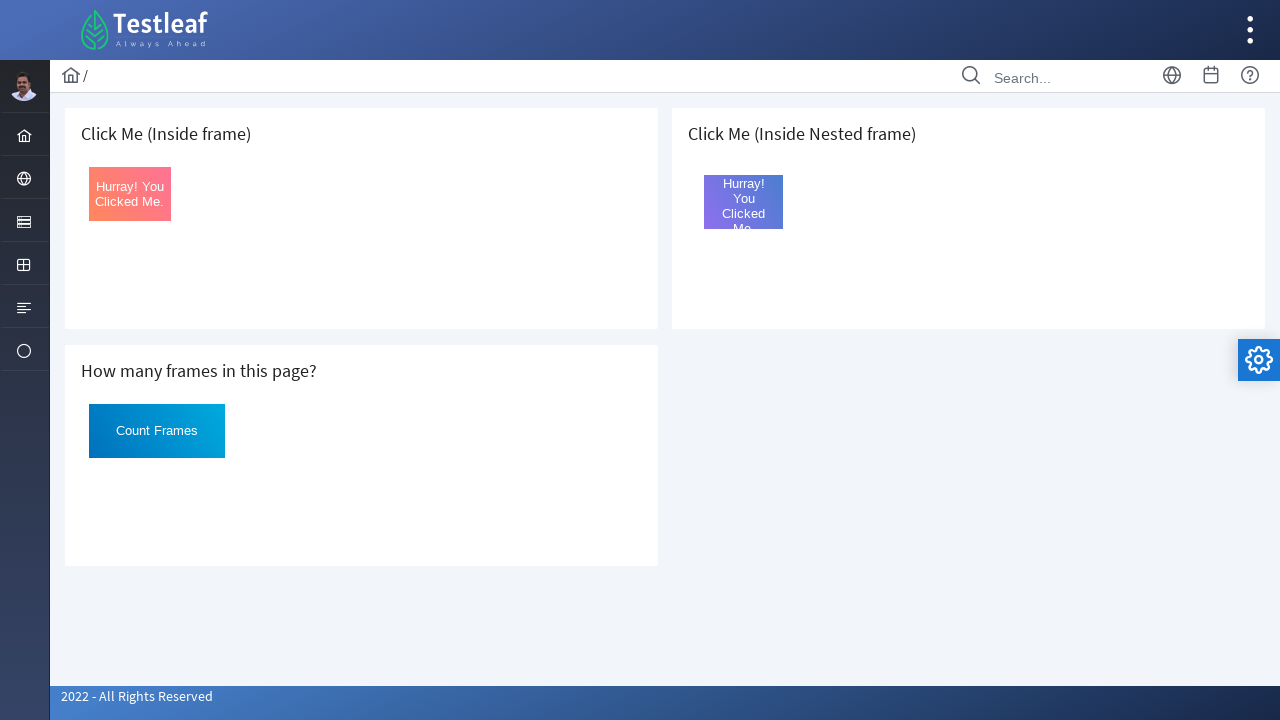

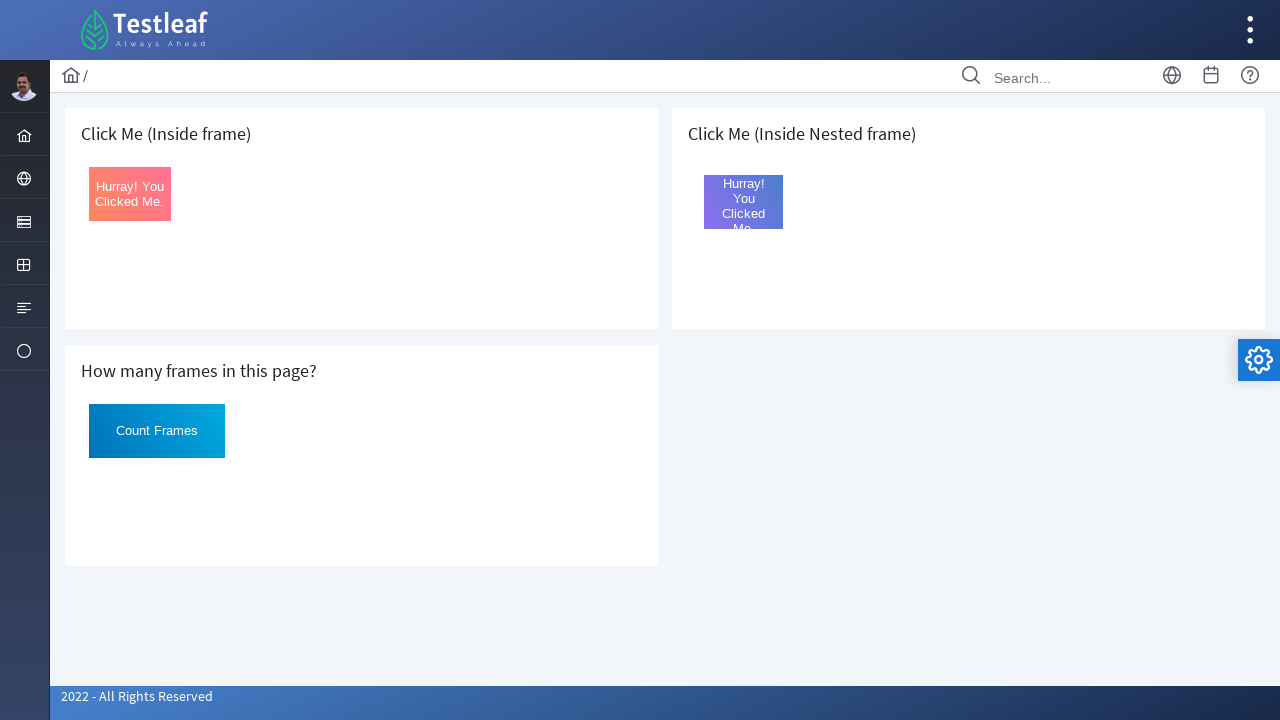